Tests form interaction on the Formy test website by filling a name field, clicking a button, then navigating to autocomplete and scroll pages.

Starting URL: https://formy-project.herokuapp.com/keypress

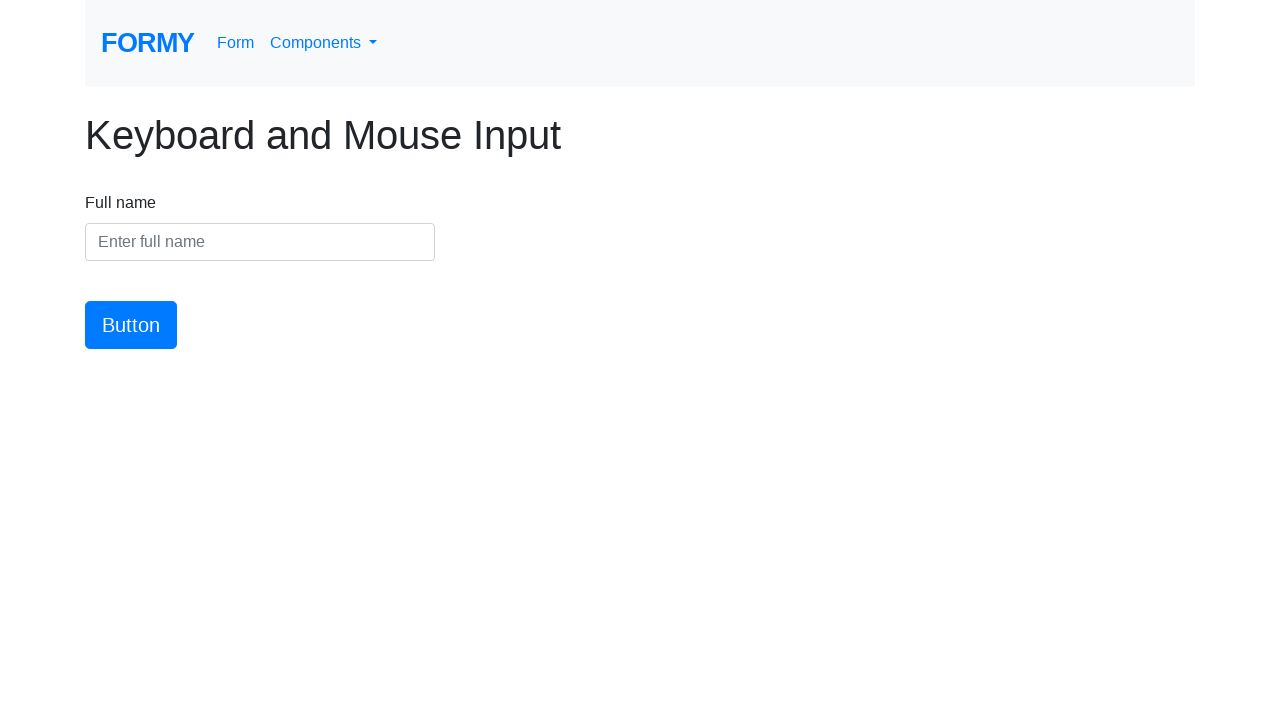

Clicked on the name input field at (260, 242) on #name
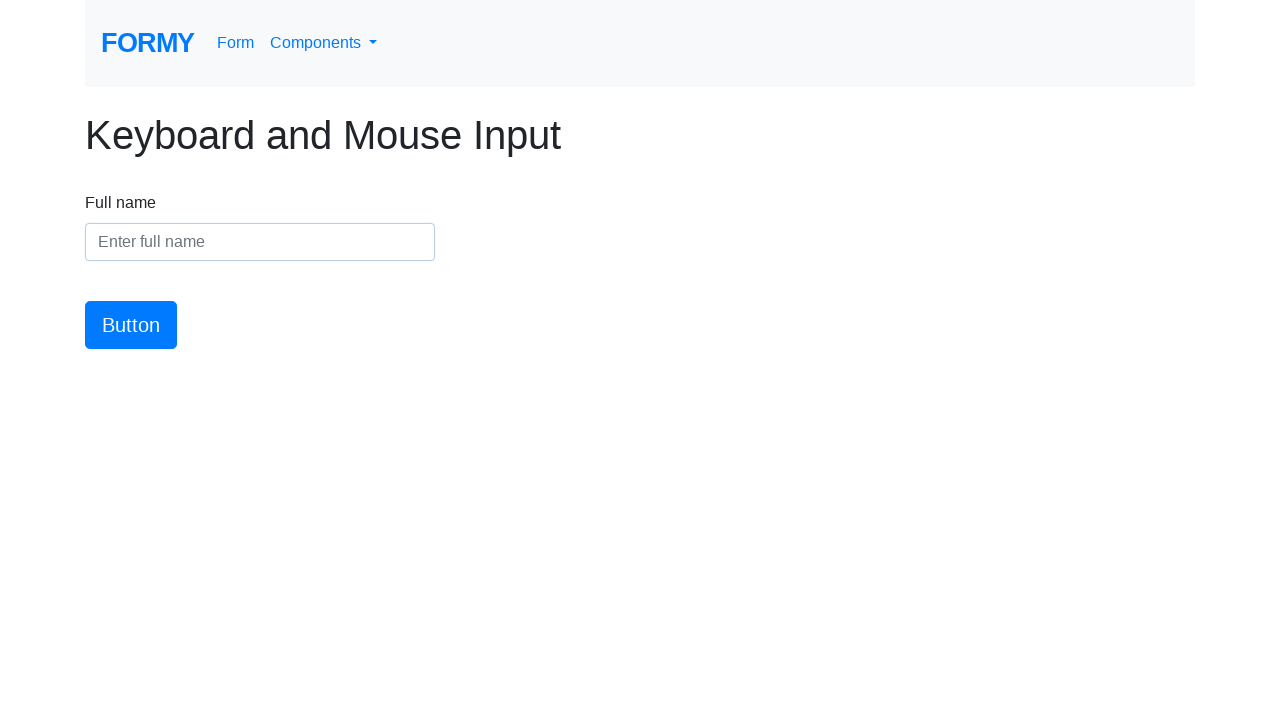

Filled name field with 'AKSHAY BAIRU' on #name
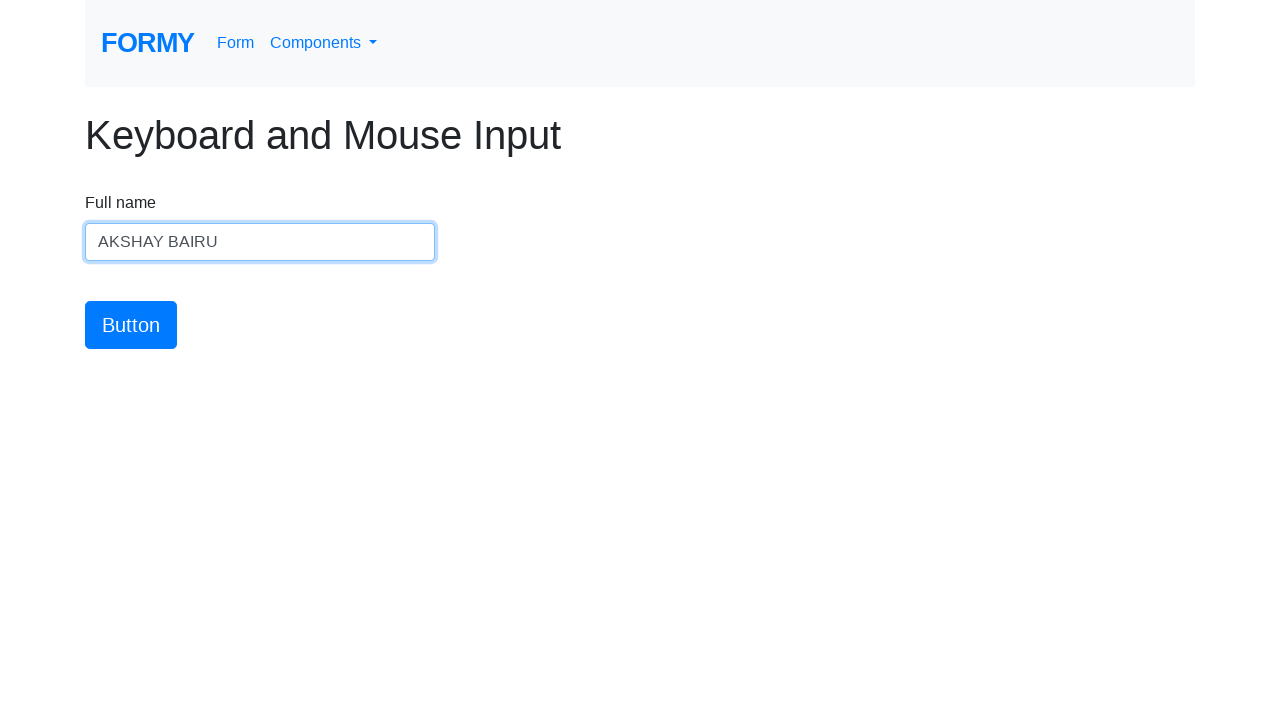

Clicked the submit button at (131, 325) on #button
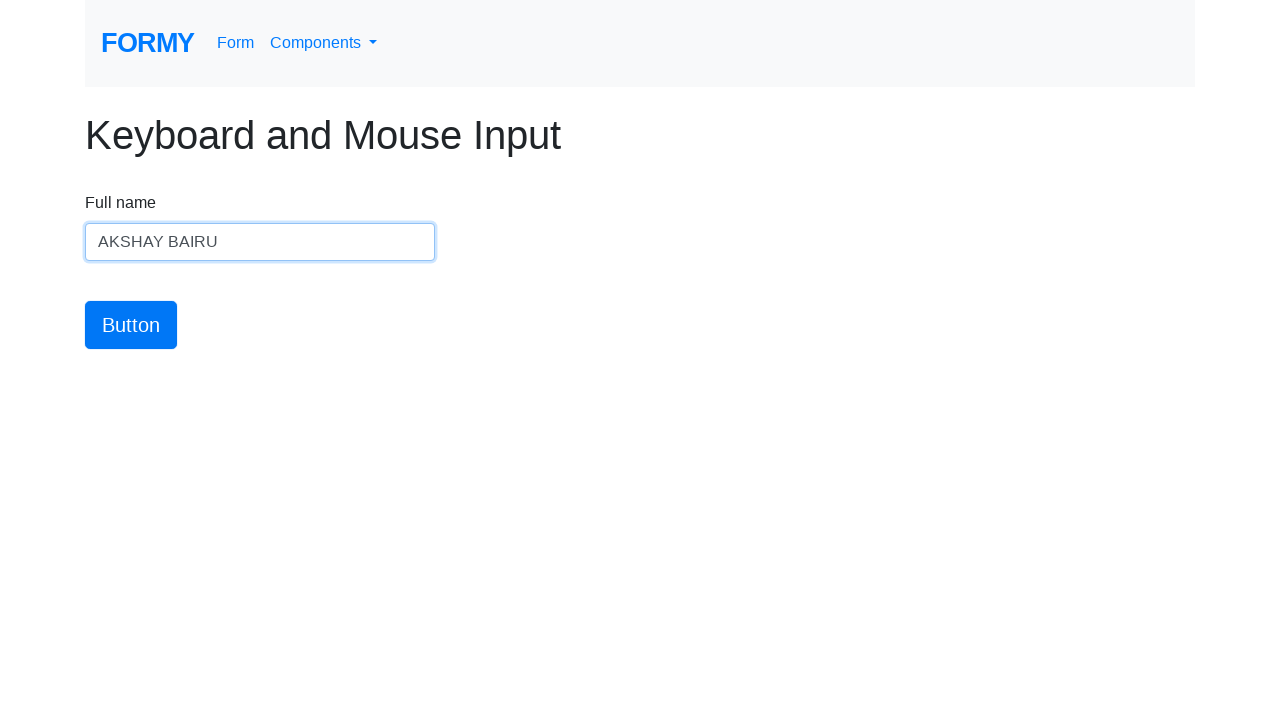

Navigated to autocomplete page
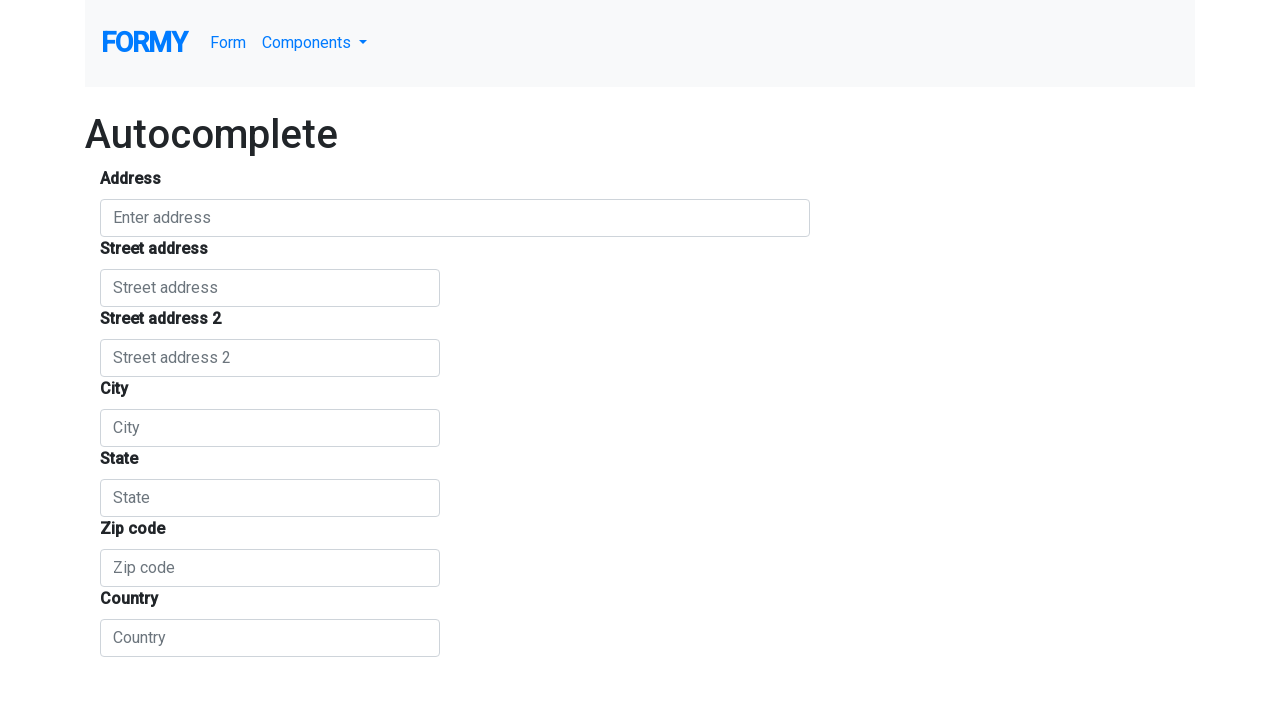

Navigated to scroll page
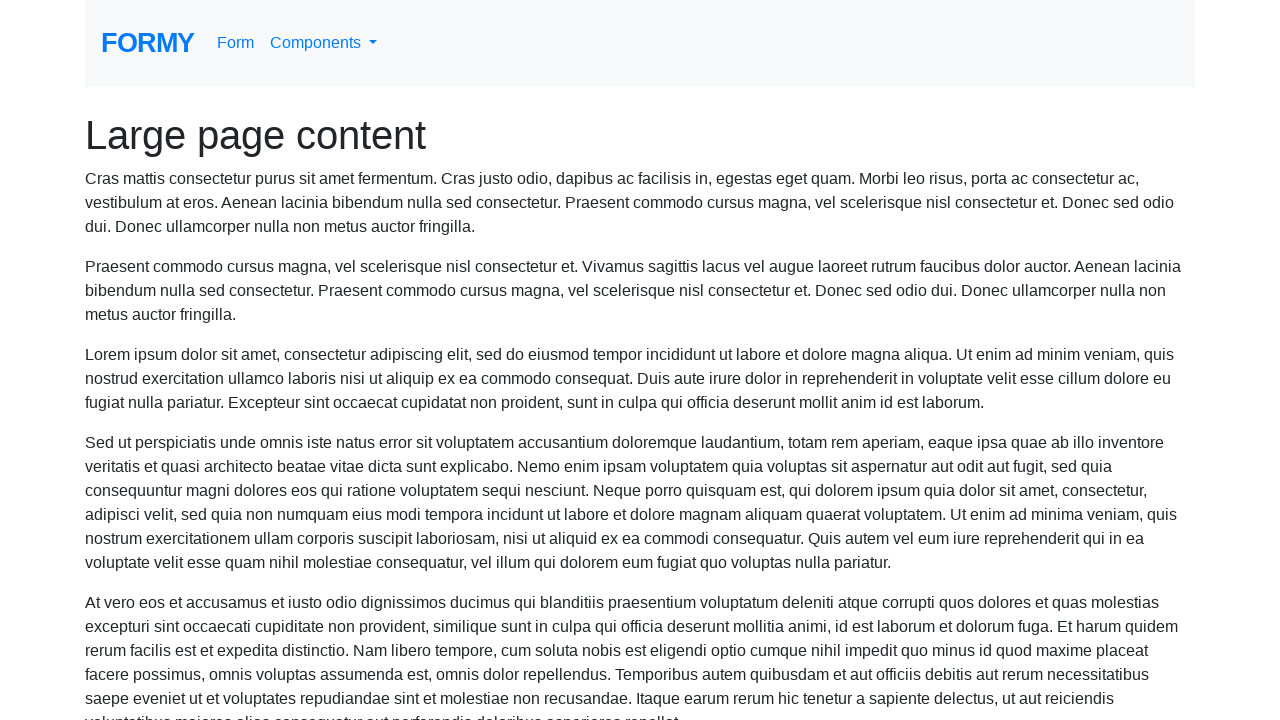

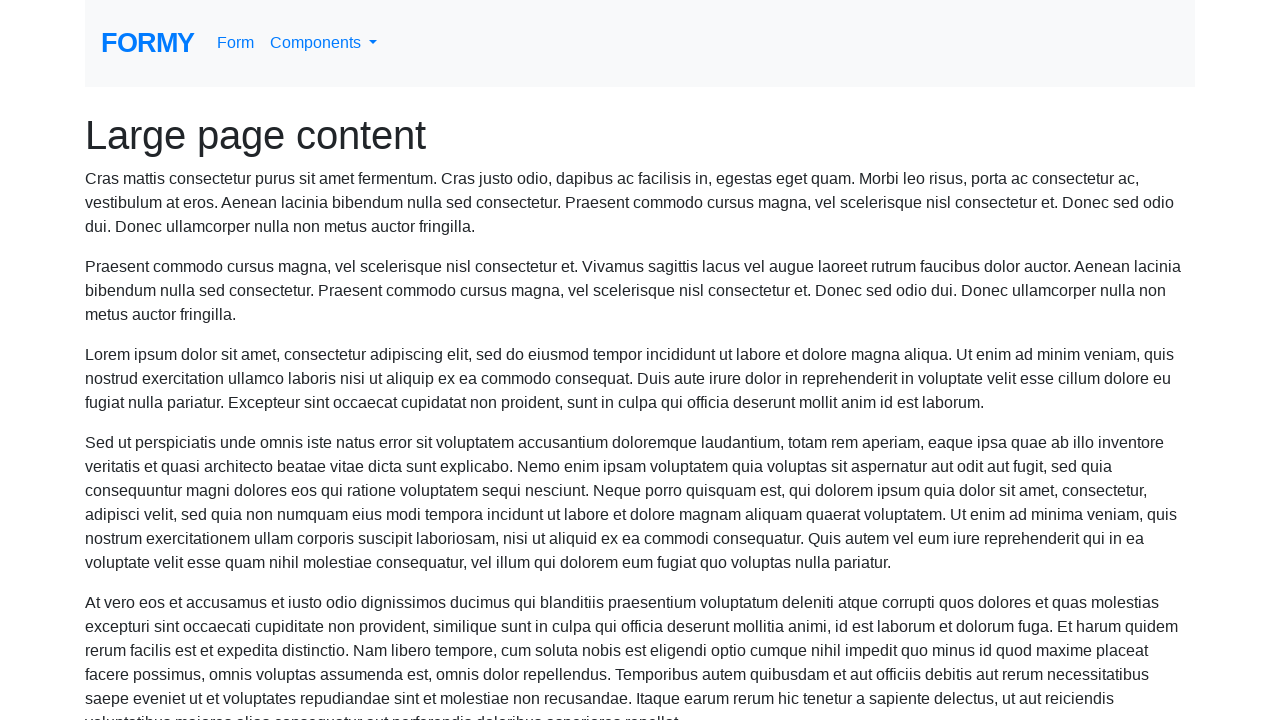